Tests keyboard key press functionality by sending space and tab keys to a target element and verifying the displayed result text confirms the correct key was pressed.

Starting URL: https://the-internet.herokuapp.com/key_presses

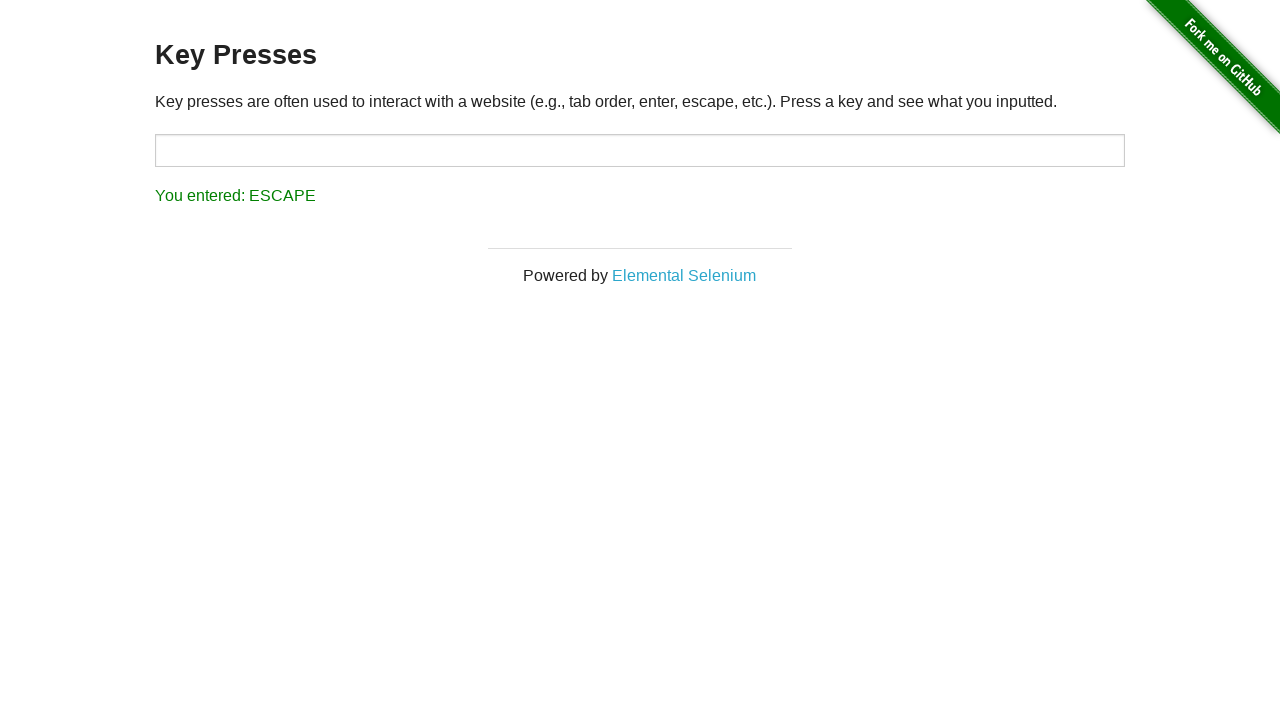

Pressed Space key on target element on #target
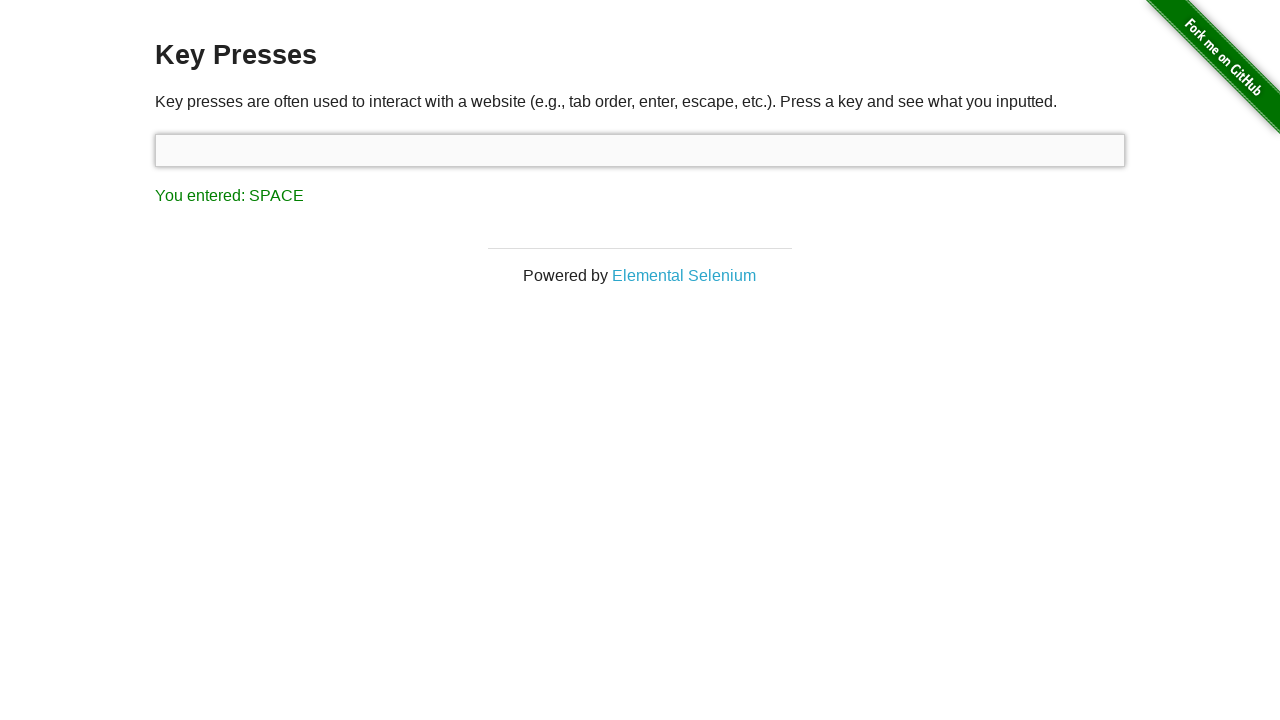

Result element loaded after Space key press
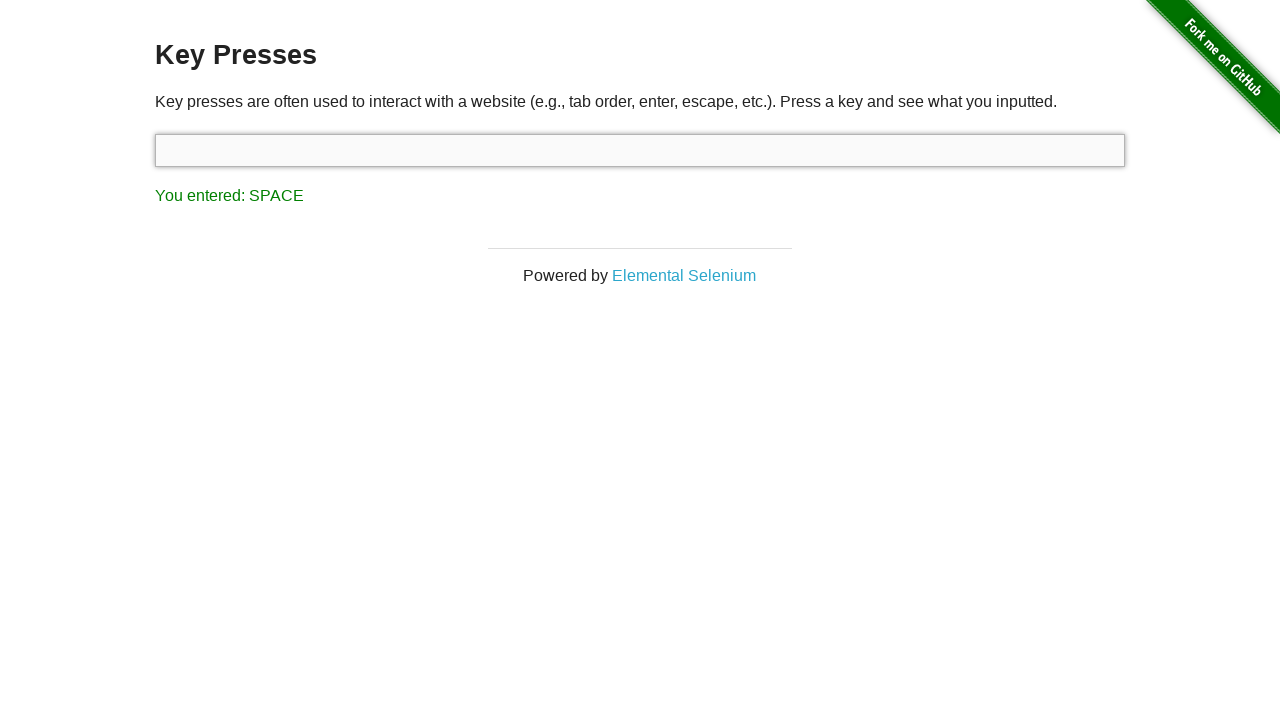

Retrieved result text content
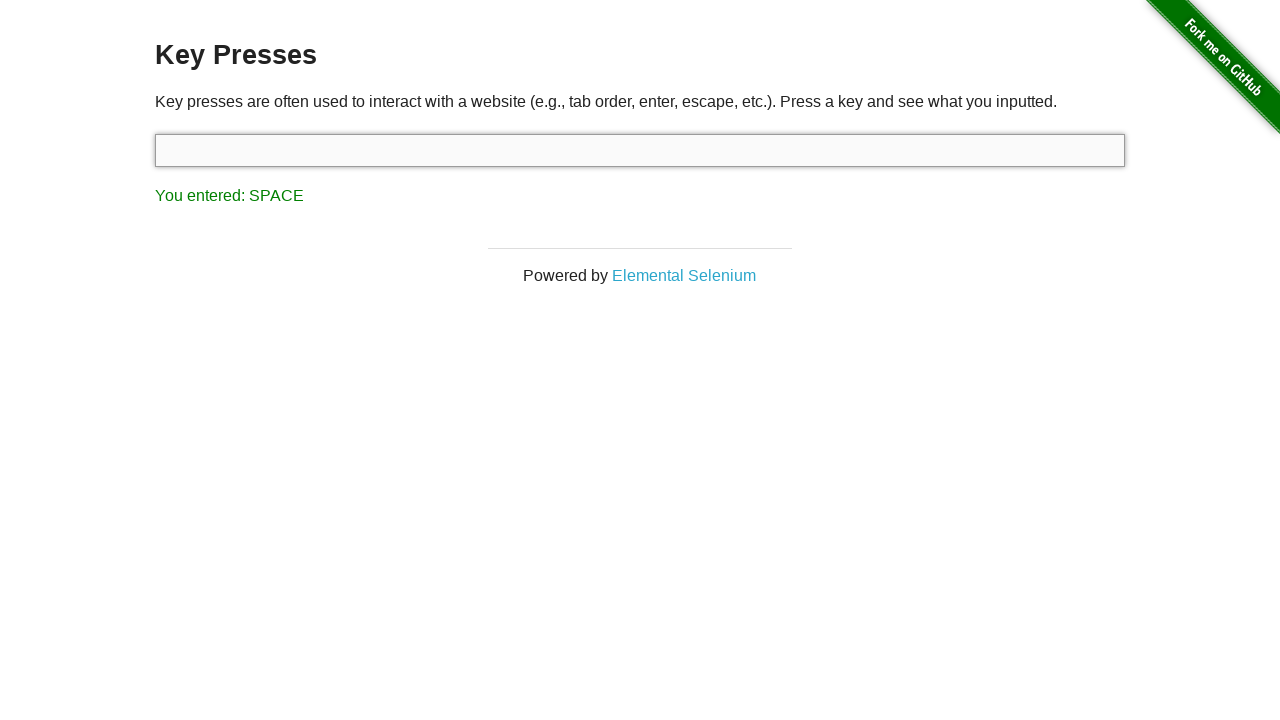

Verified Space key press result: 'You entered: SPACE'
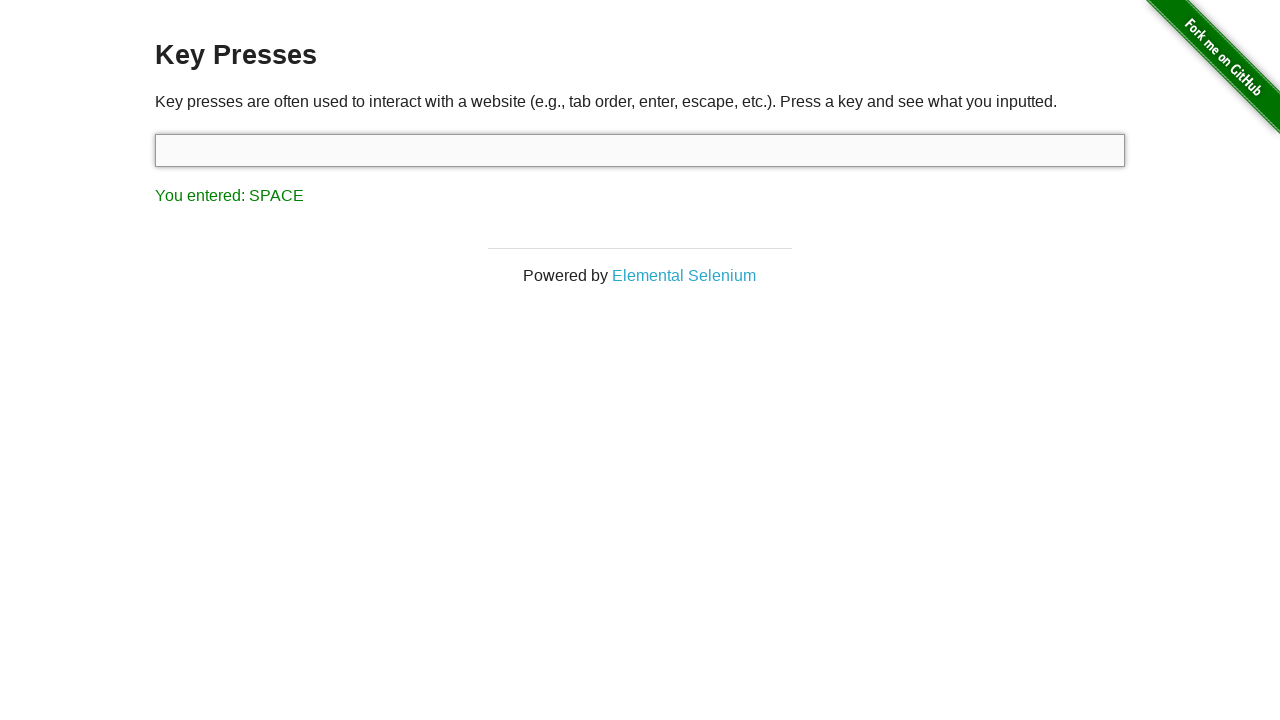

Pressed Tab key using keyboard
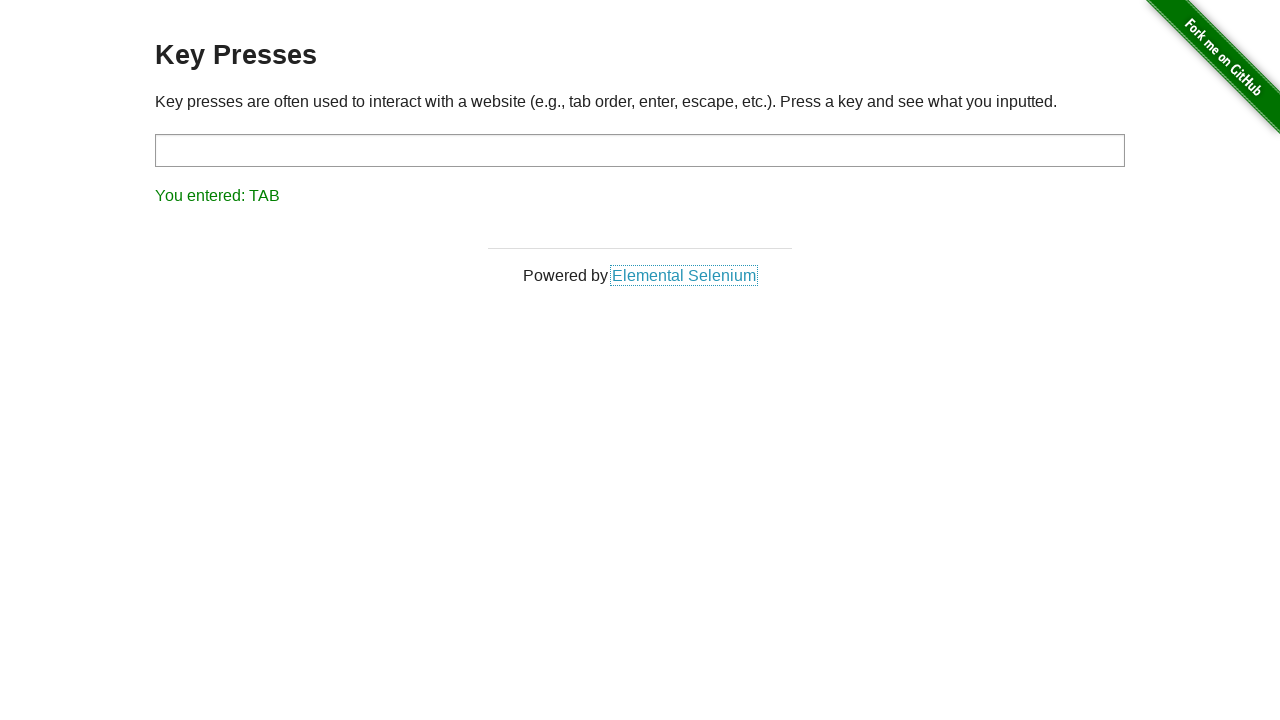

Retrieved result text content after Tab key press
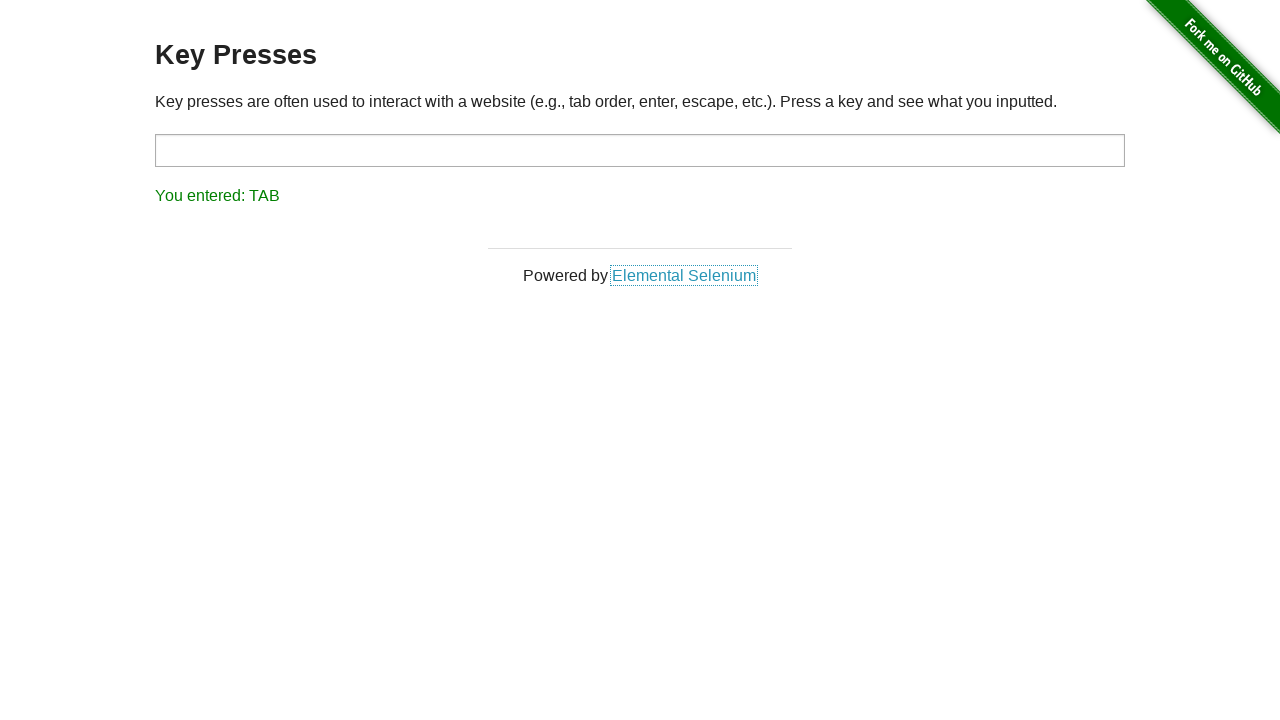

Verified Tab key press result: 'You entered: TAB'
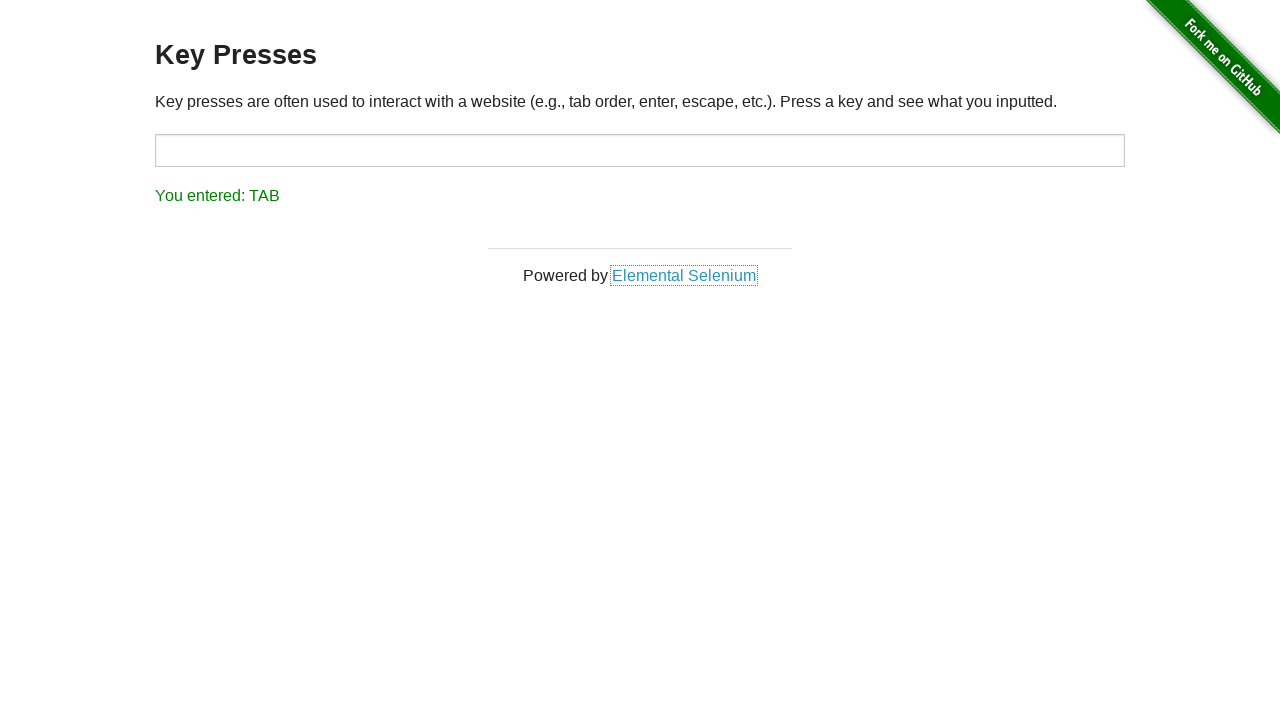

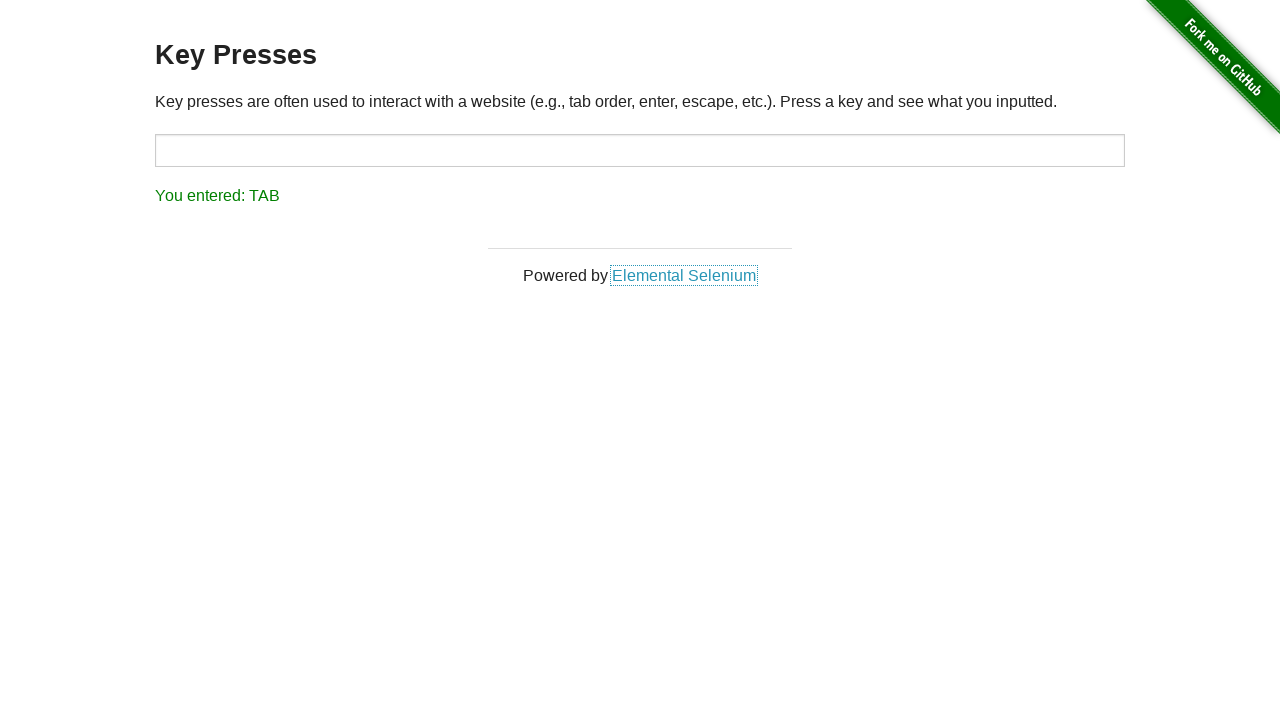